Tests window handling functionality by opening popup windows, switching between them to interact with elements, and returning to the main window

Starting URL: https://omayo.blogspot.com/

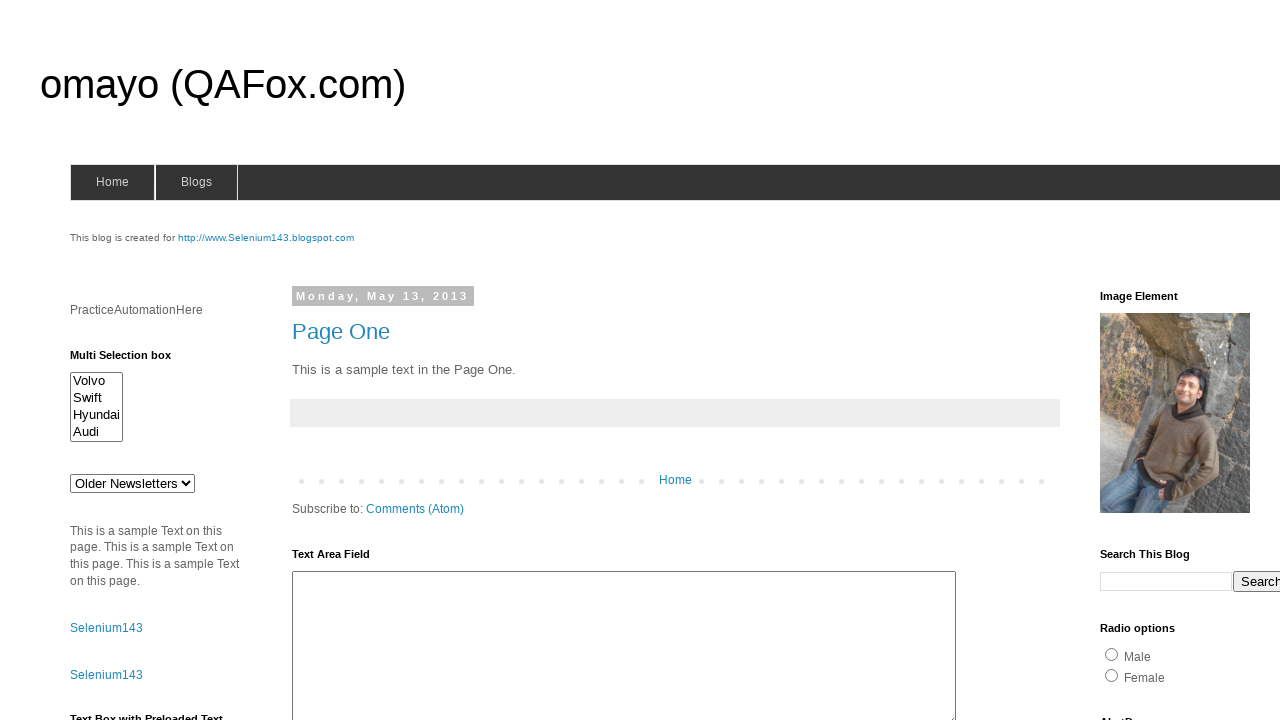

Filled text field with 'Hello' in main window on #ta1
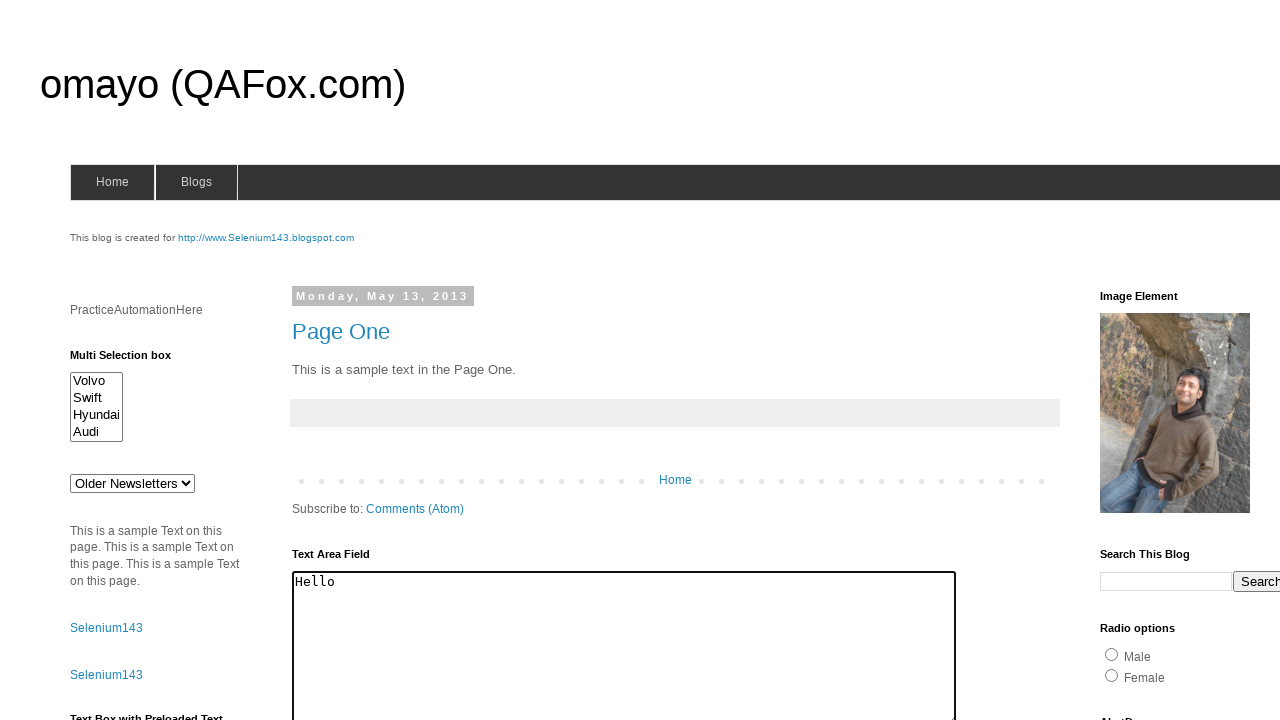

Opened first popup window by clicking 'Open a popup window' button at (132, 360) on text='Open a popup window'
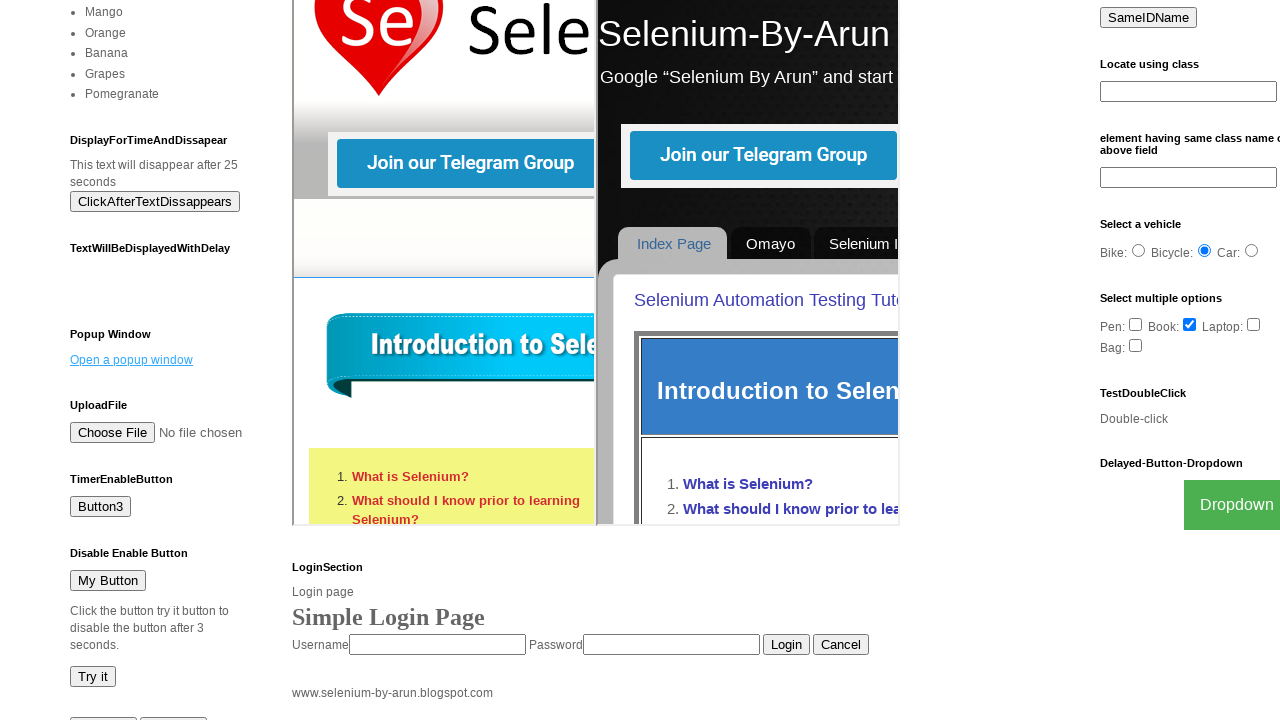

Opened second popup window by clicking 'Blogger' link at (753, 673) on text='Blogger'
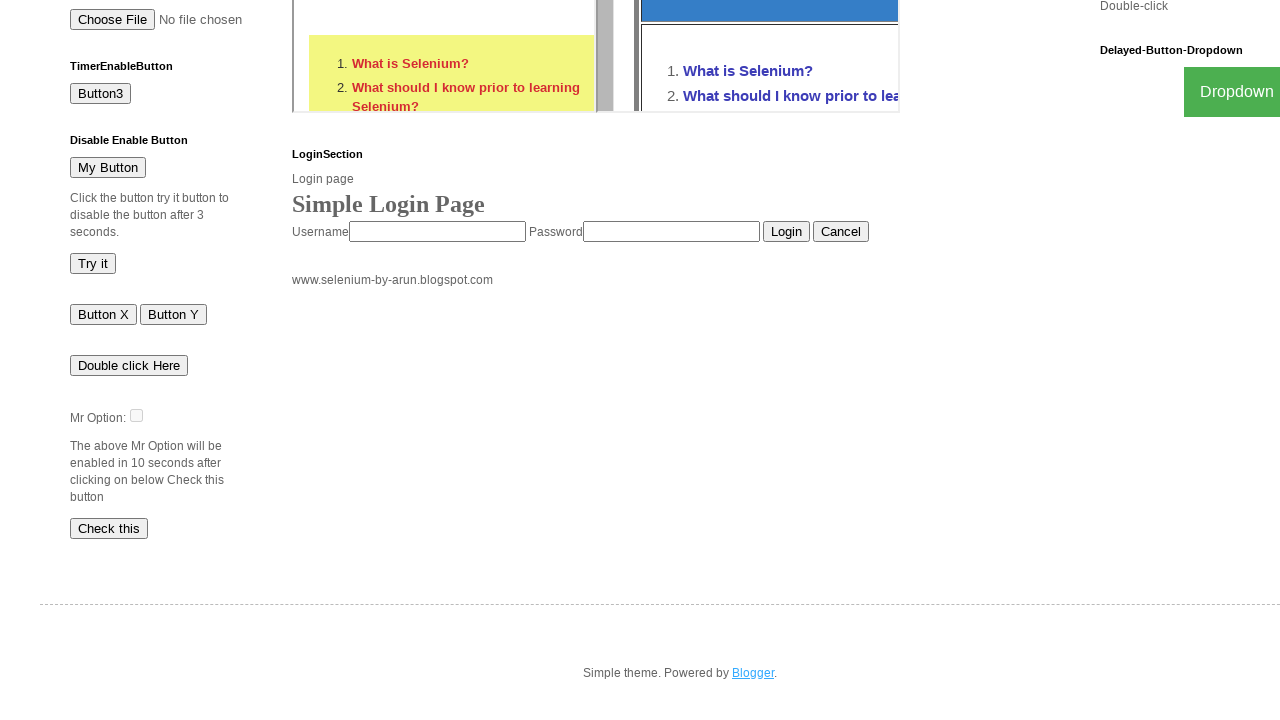

Switched to second popup and clicked 'Sign in' button at (1227, 33) on text='Sign in'
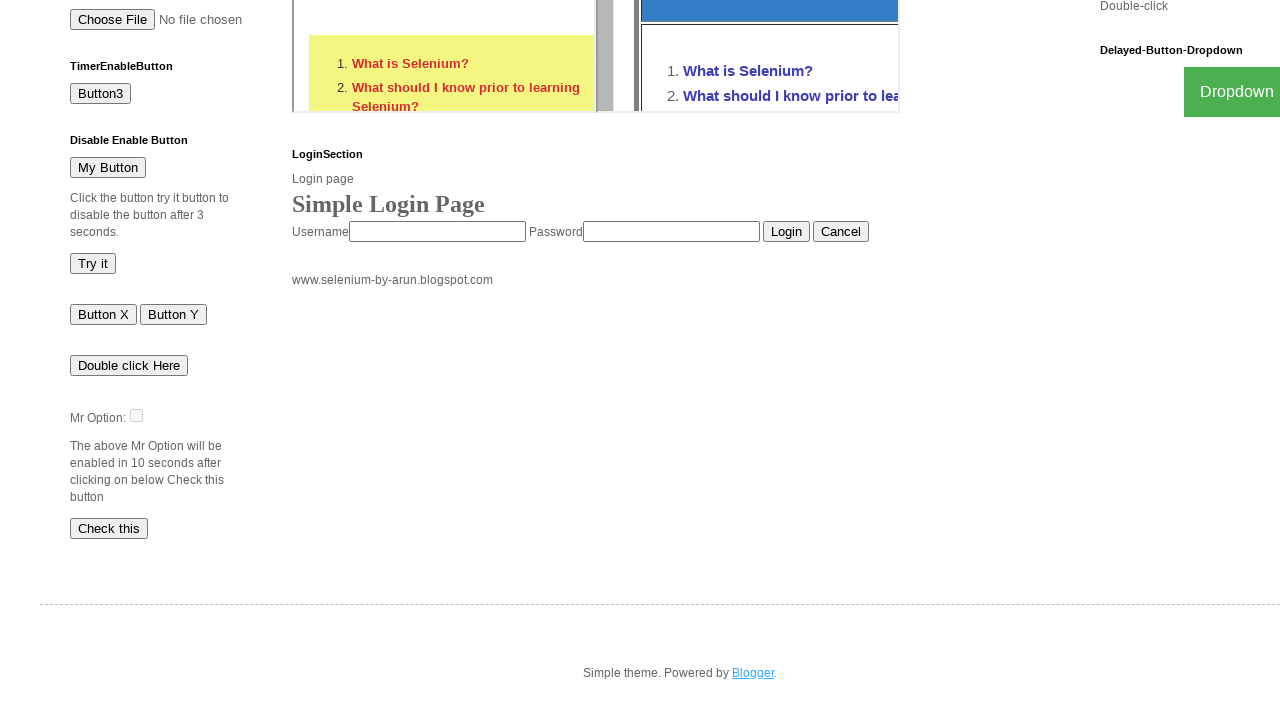

Waited 1 second for page to load
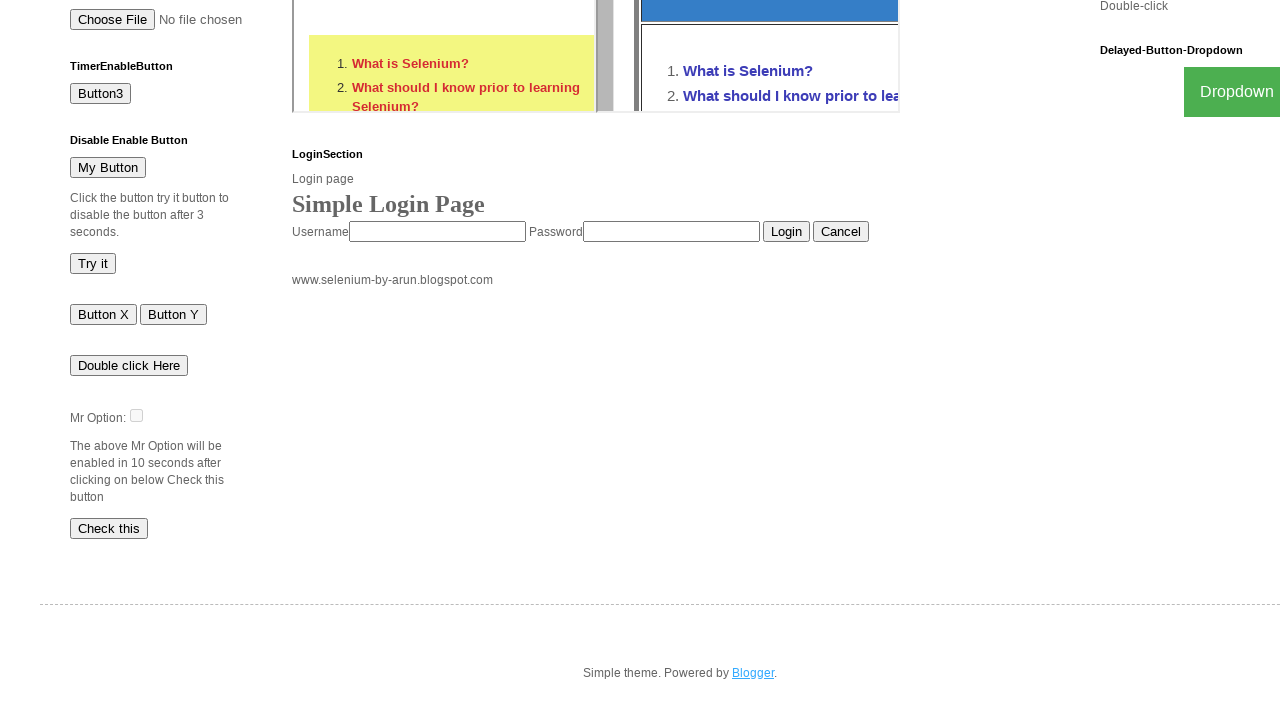

Waited 2 seconds before returning to main window
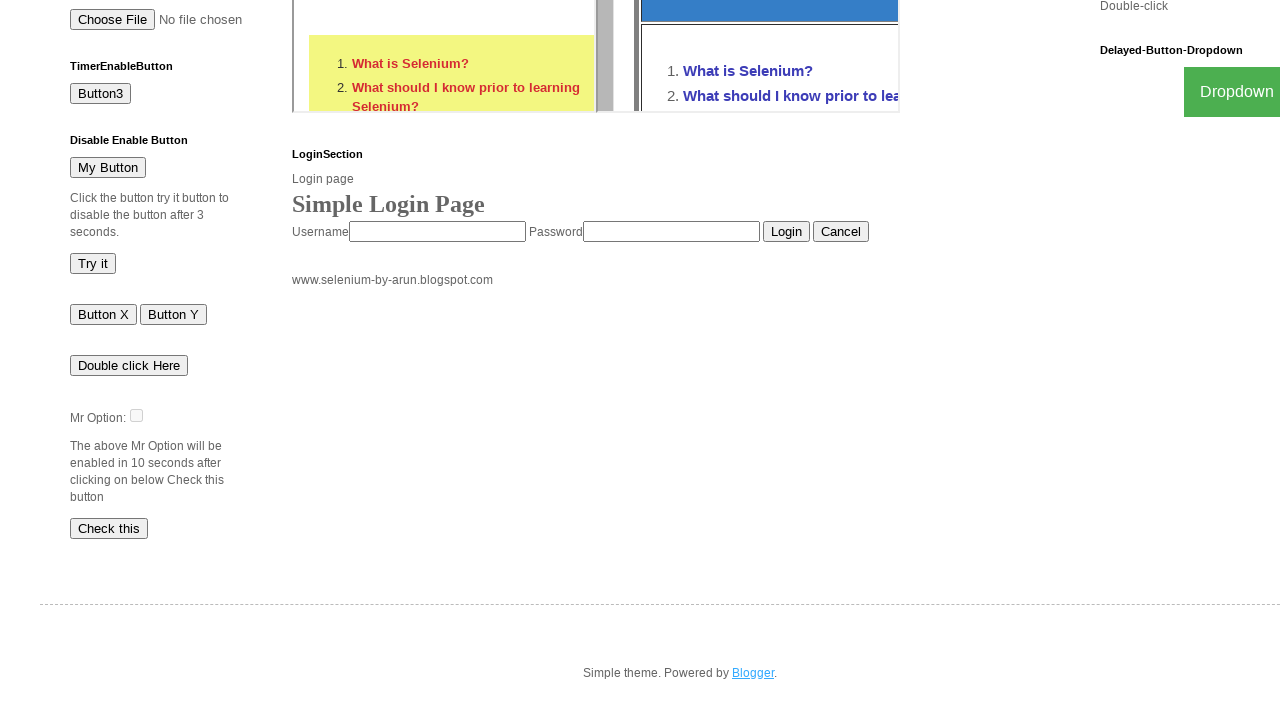

Filled search field with 'priya' in main window on input[name='q']
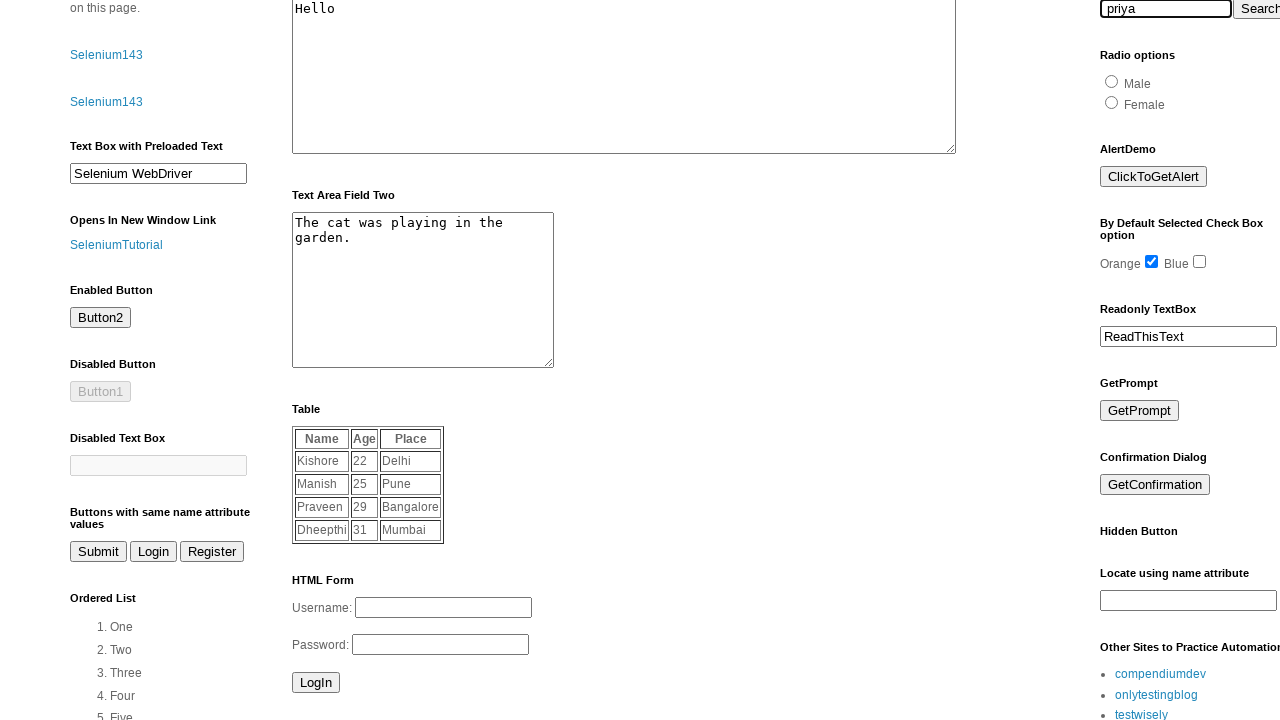

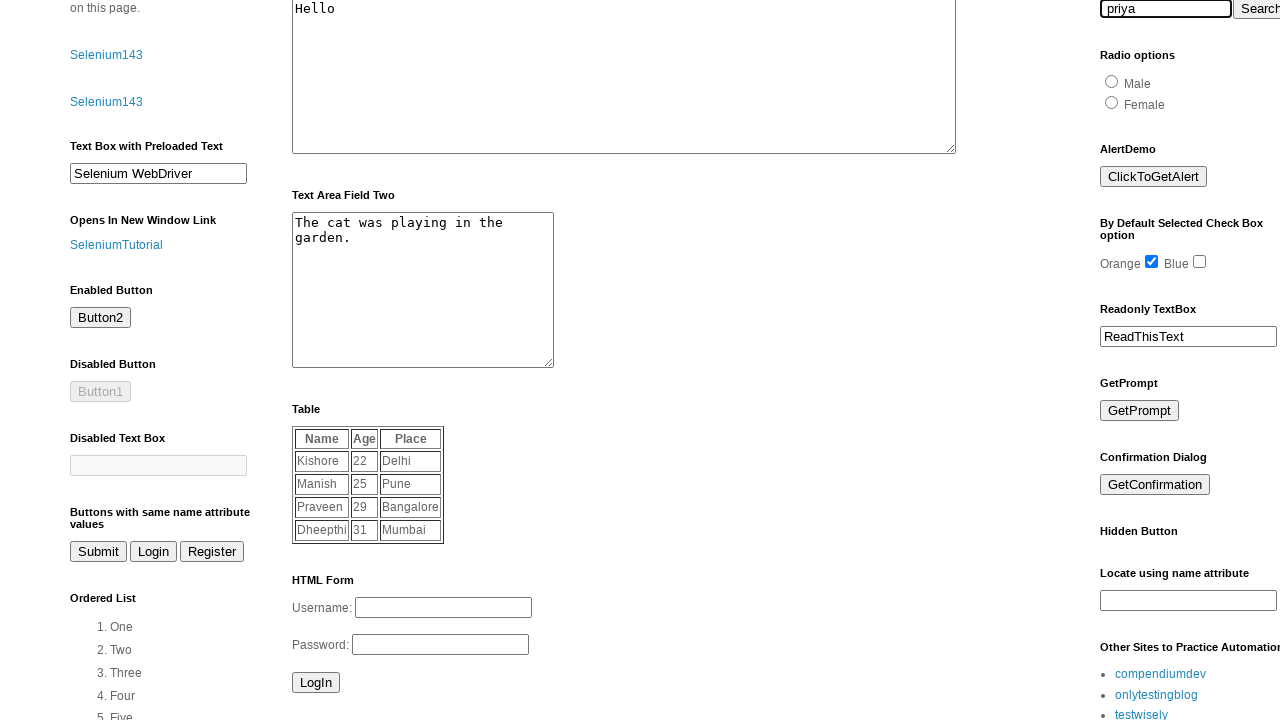